Tests confirm dialog by triggering it twice, accepting once and dismissing once, verifying the result message each time

Starting URL: https://testpages.herokuapp.com/styled/alerts/alert-test.html

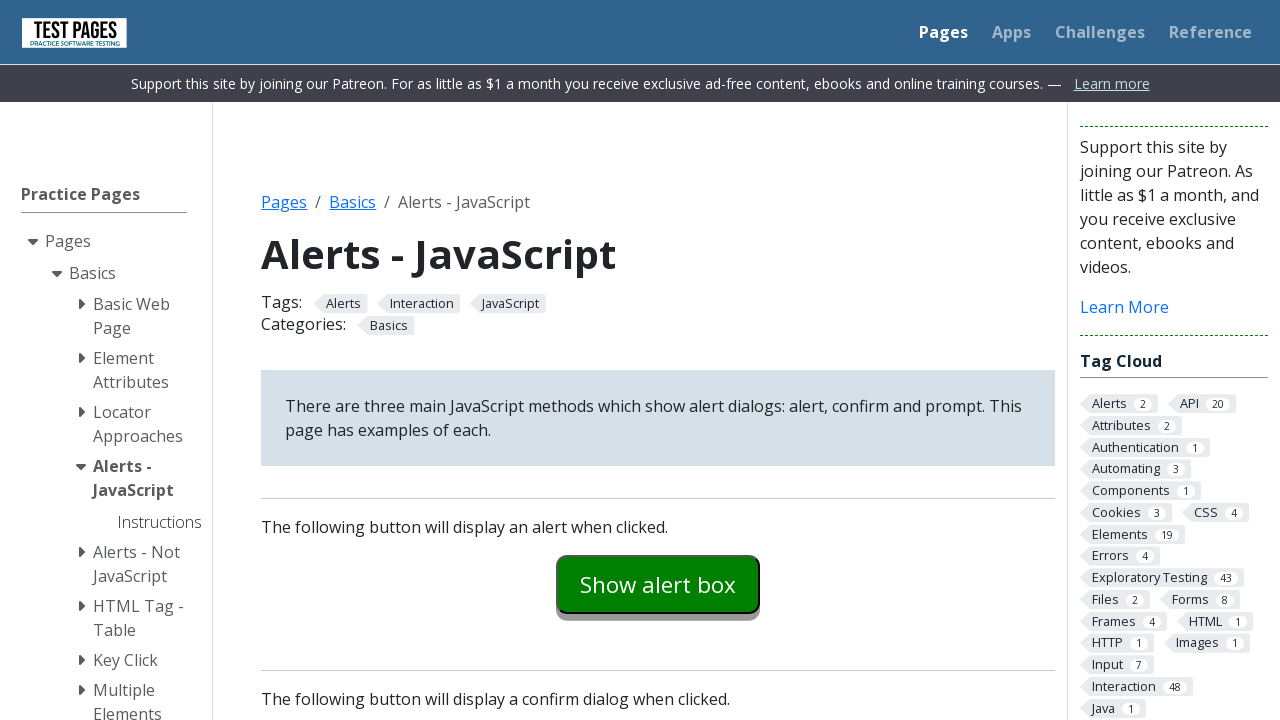

Navigated to alert test page
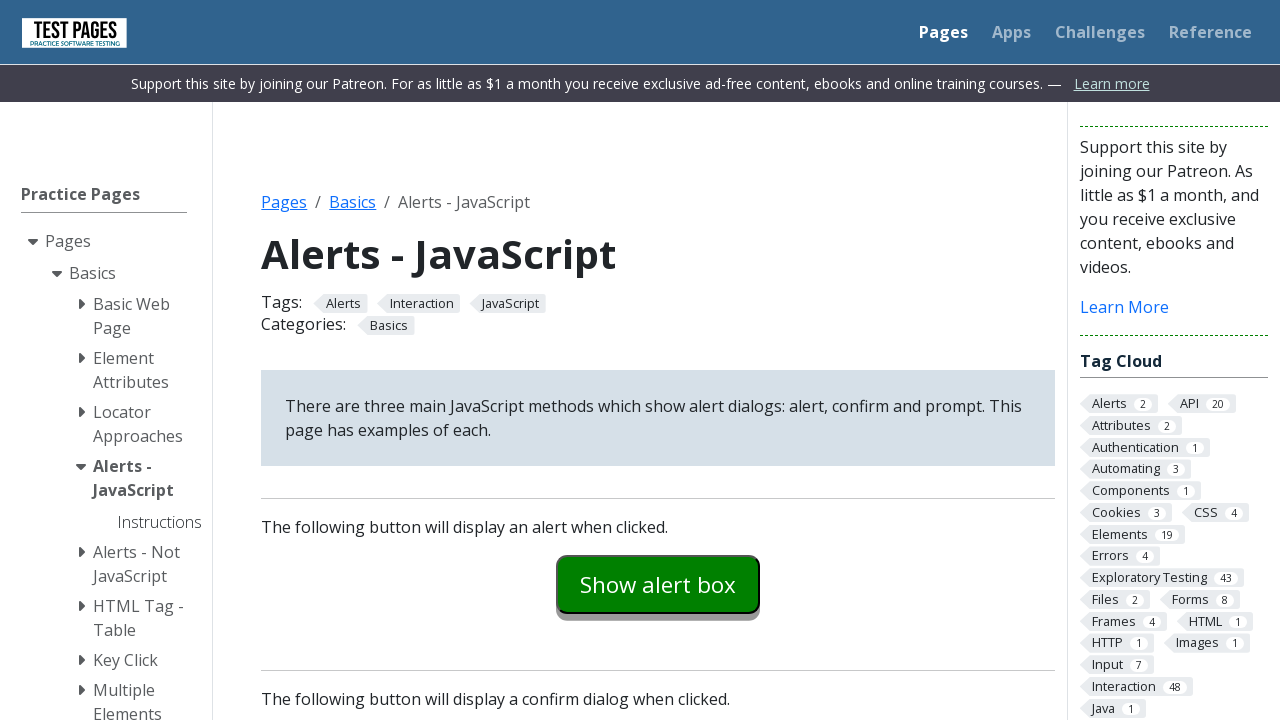

Set up dialog handler to accept confirmation
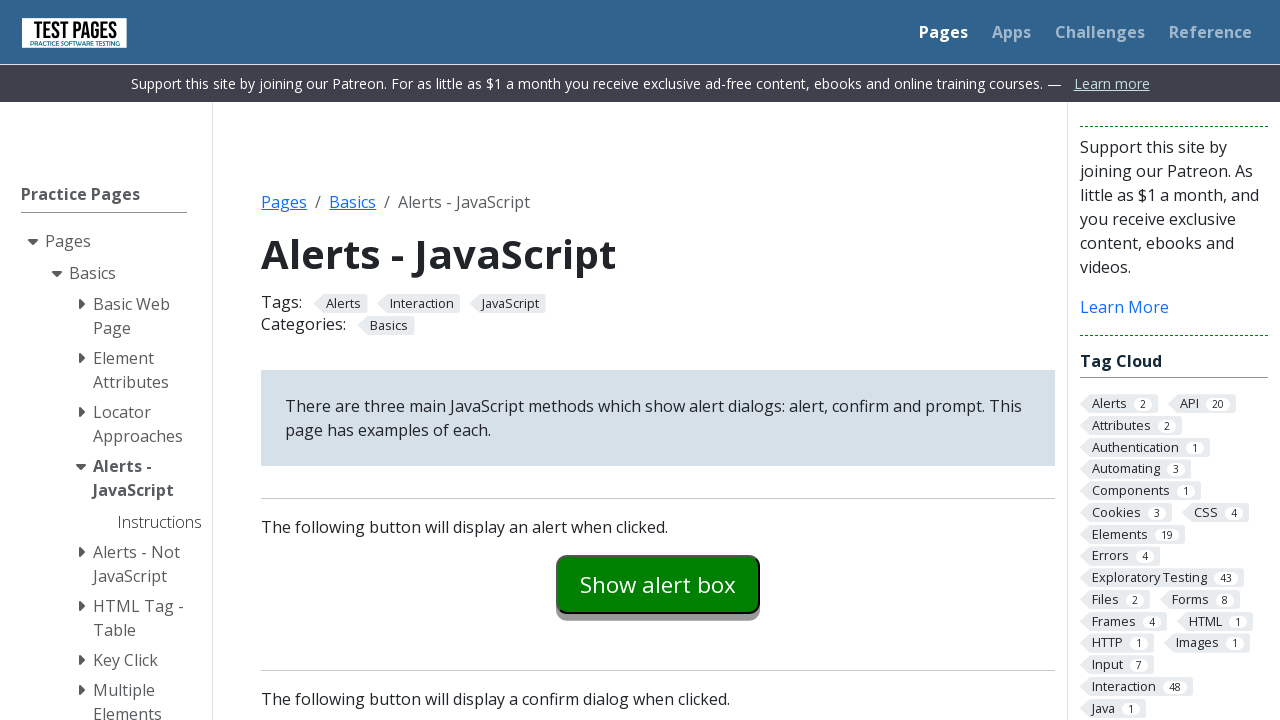

Clicked confirm example button to trigger first dialog at (658, 360) on #confirmexample
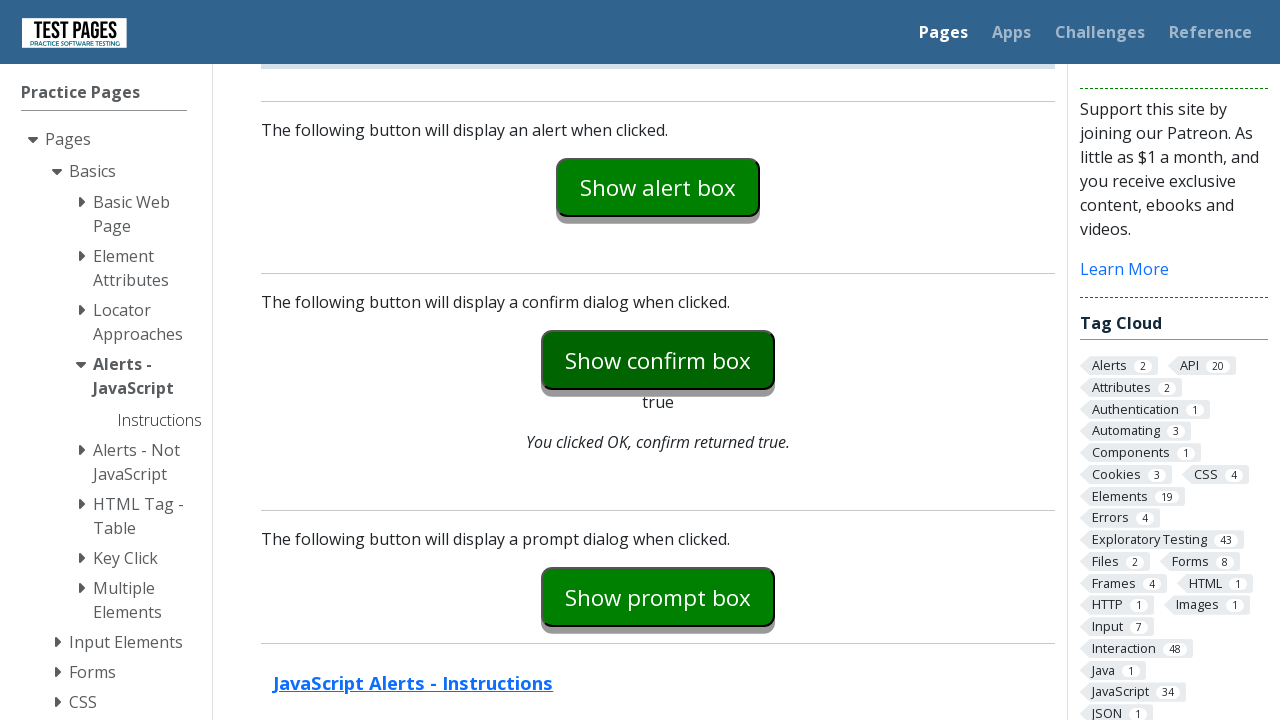

Confirmation message appeared after accepting dialog
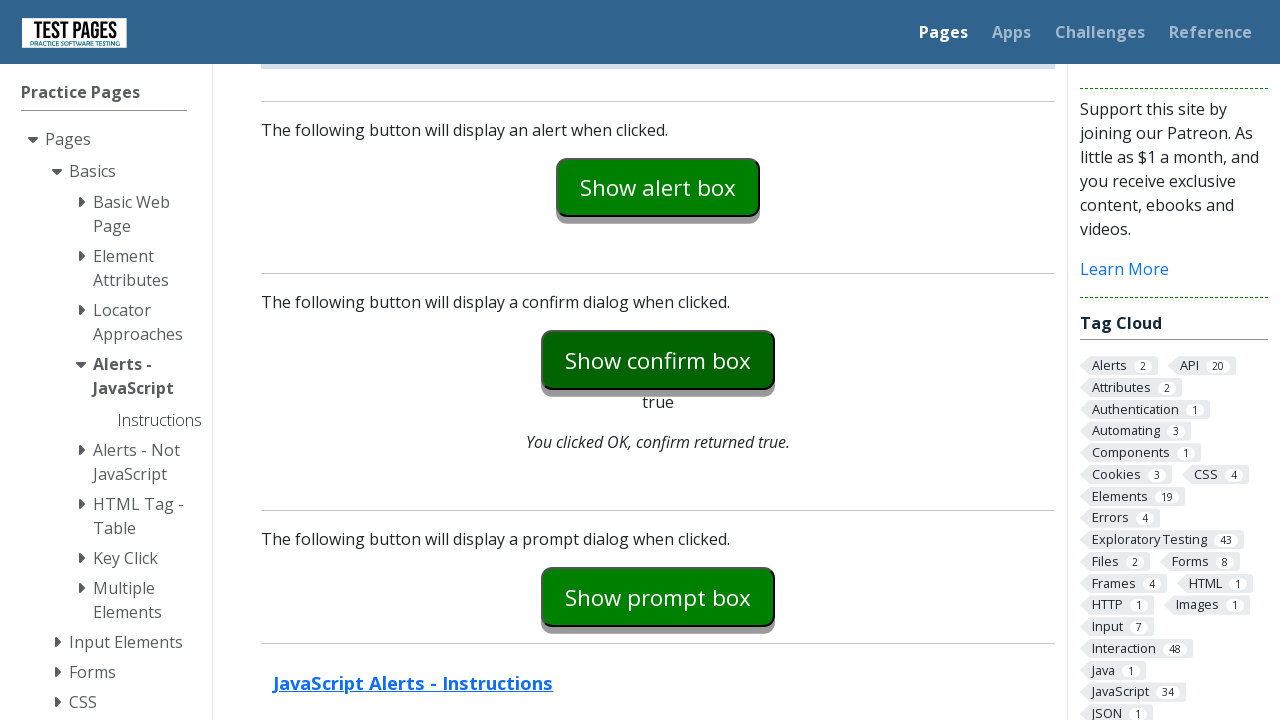

Set up dialog handler to dismiss confirmation
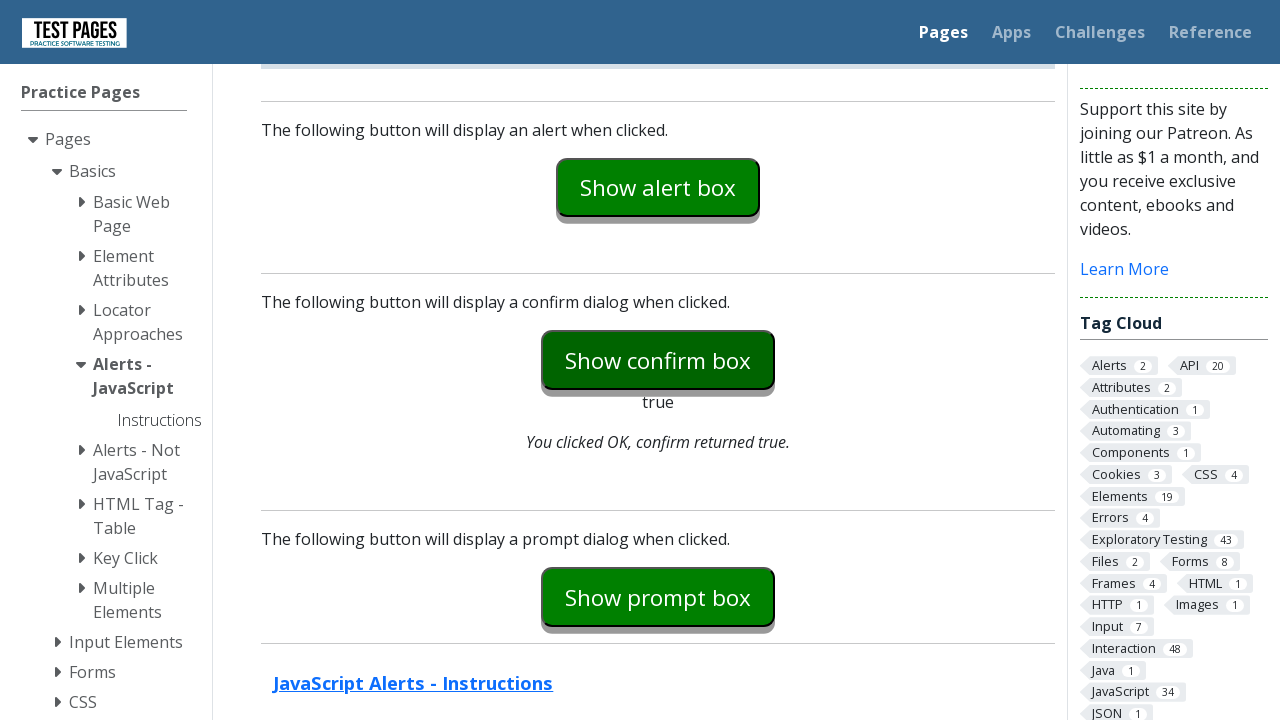

Clicked confirm example button to trigger second dialog at (658, 360) on #confirmexample
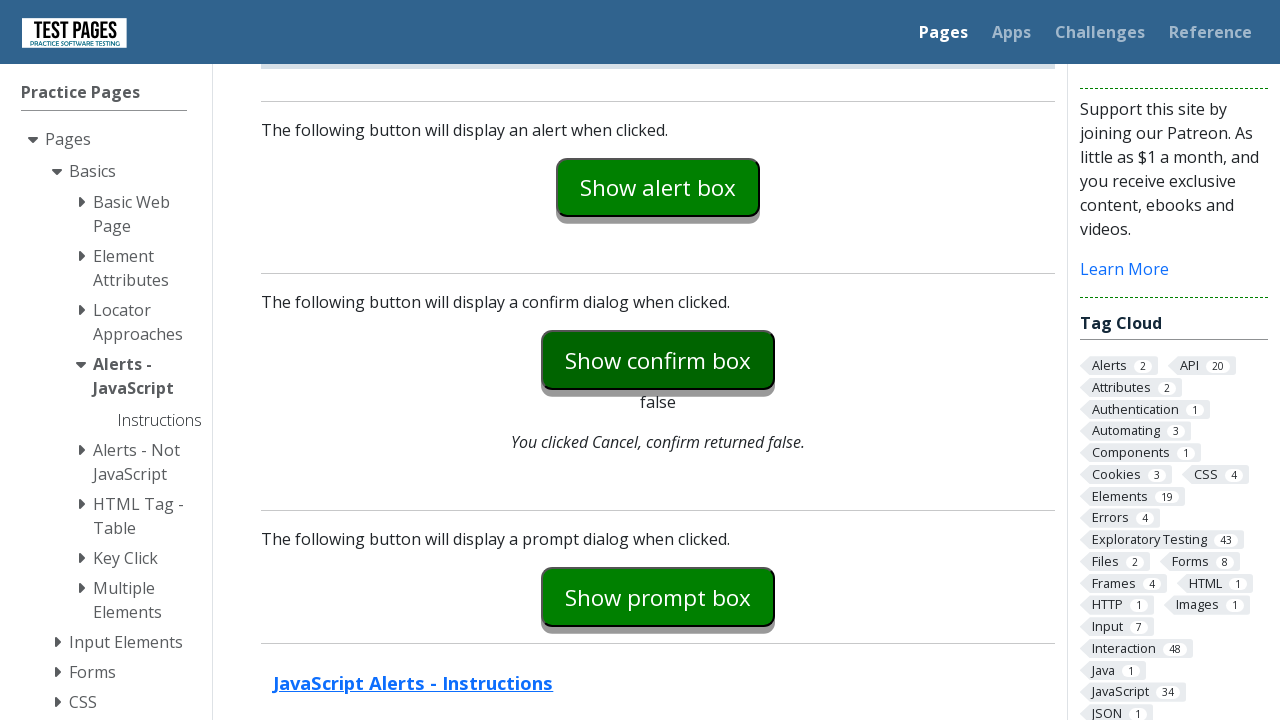

Confirmation message updated after dismissing dialog
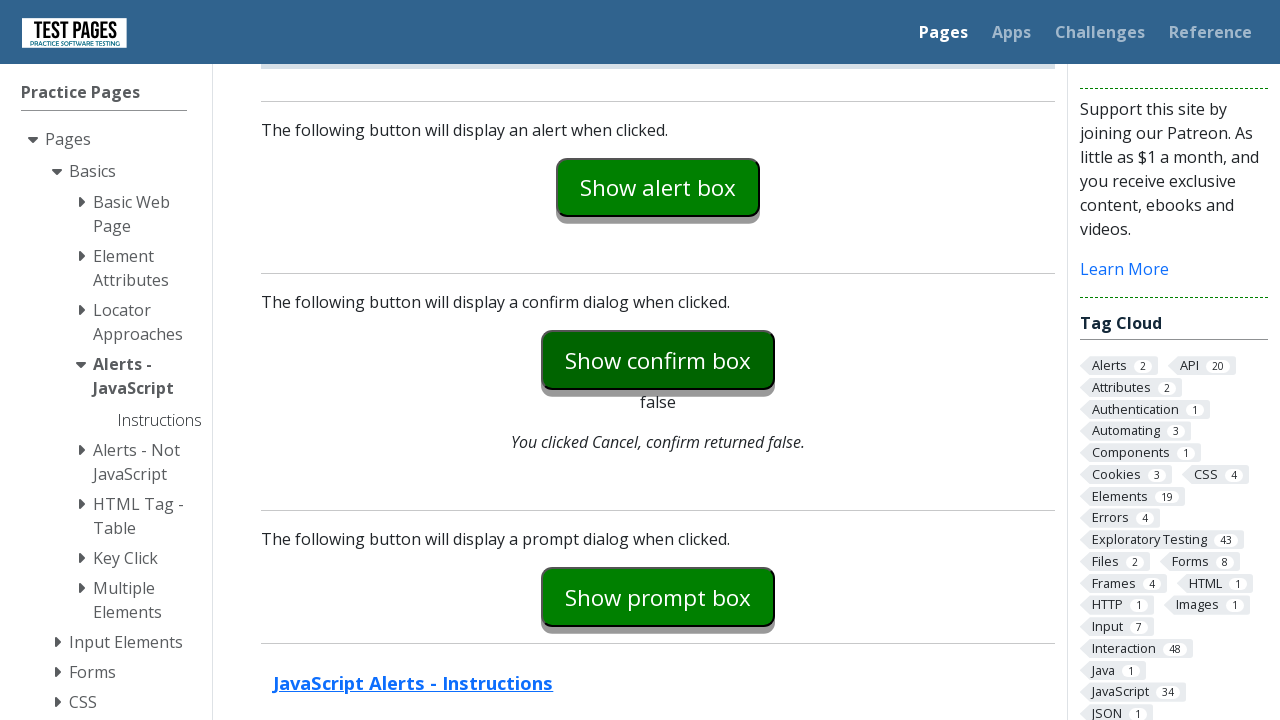

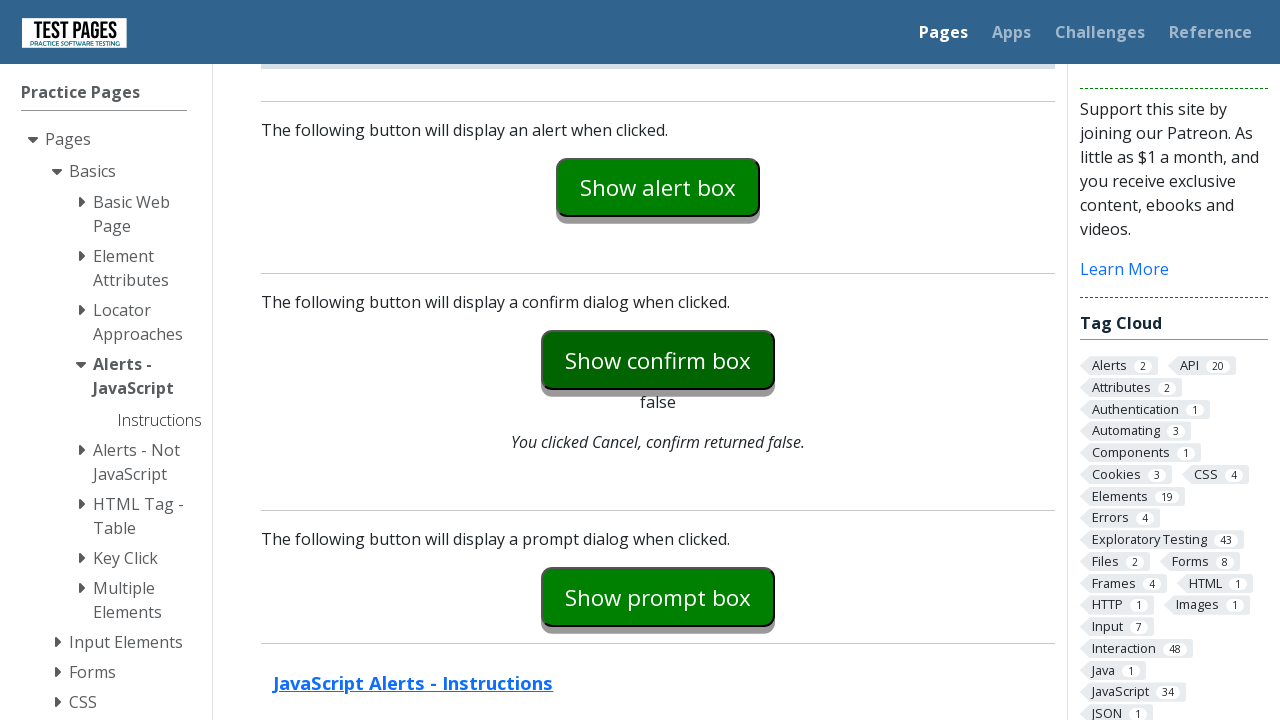